Tests pressing the space key on a target element and verifies the result text shows the key was pressed correctly.

Starting URL: http://the-internet.herokuapp.com/key_presses

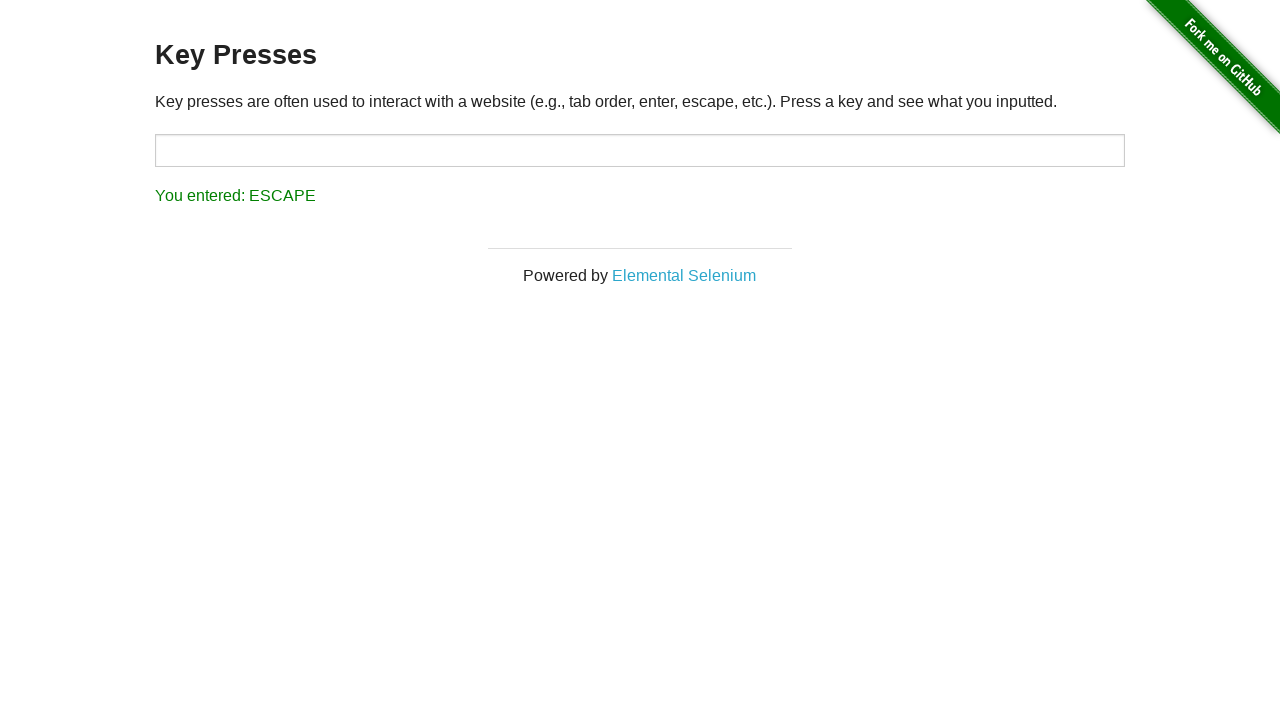

Navigated to key presses test page
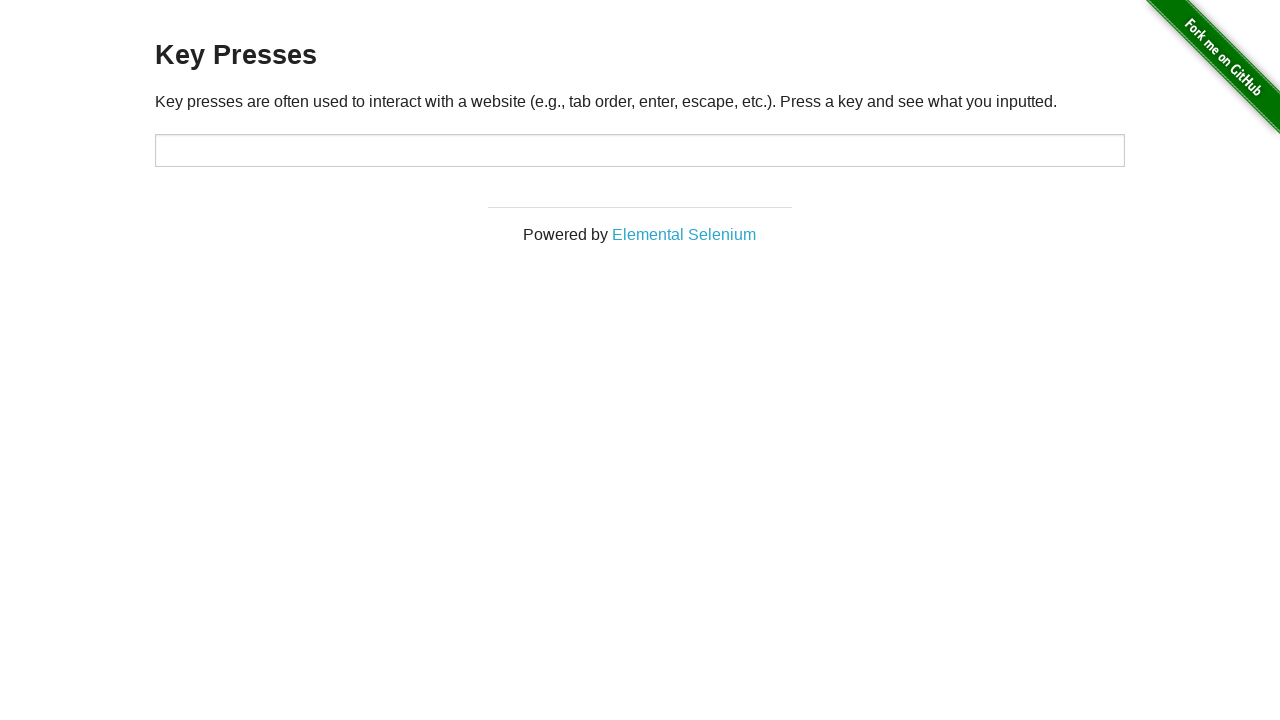

Pressed space key on target element on #target
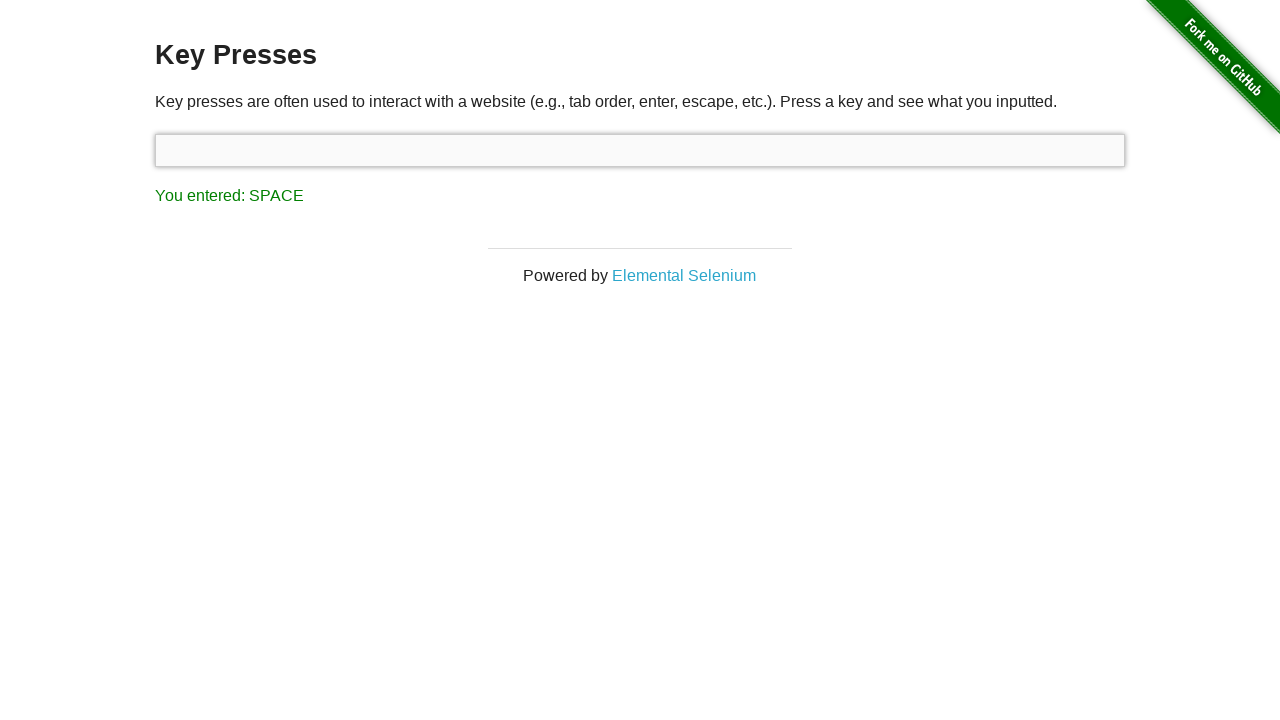

Result element appeared on page
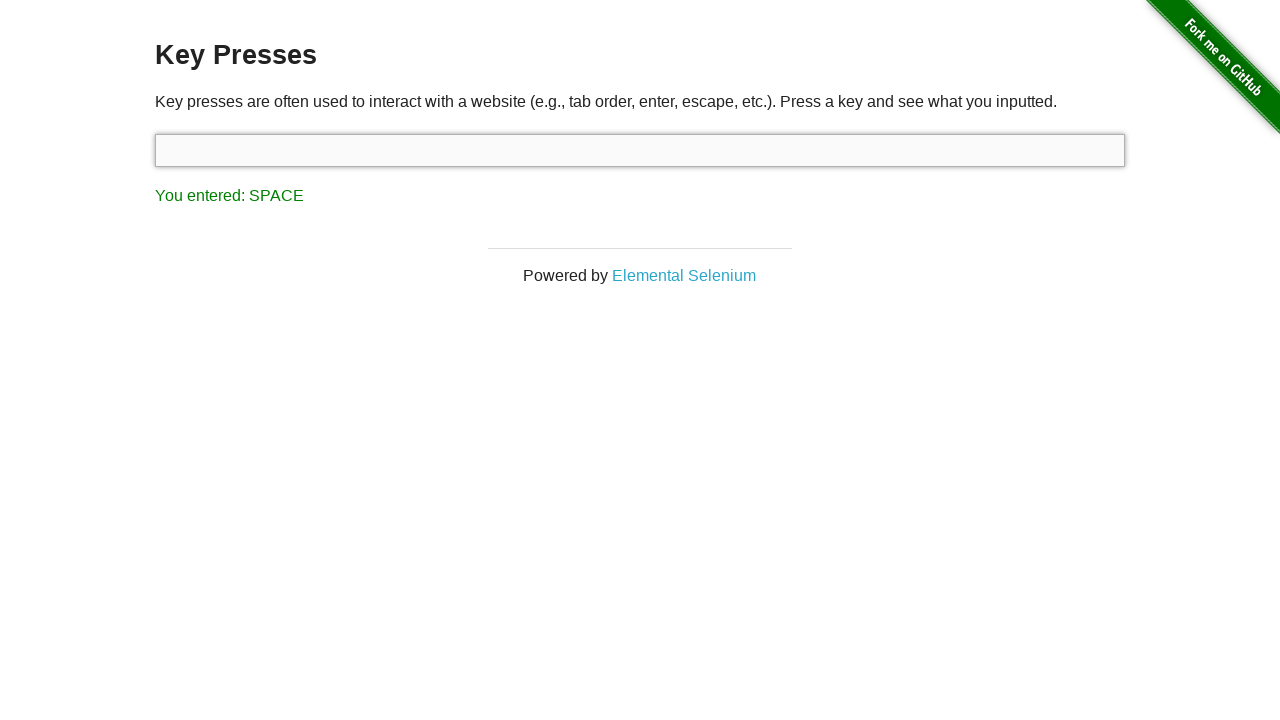

Retrieved result text: 'You entered: SPACE'
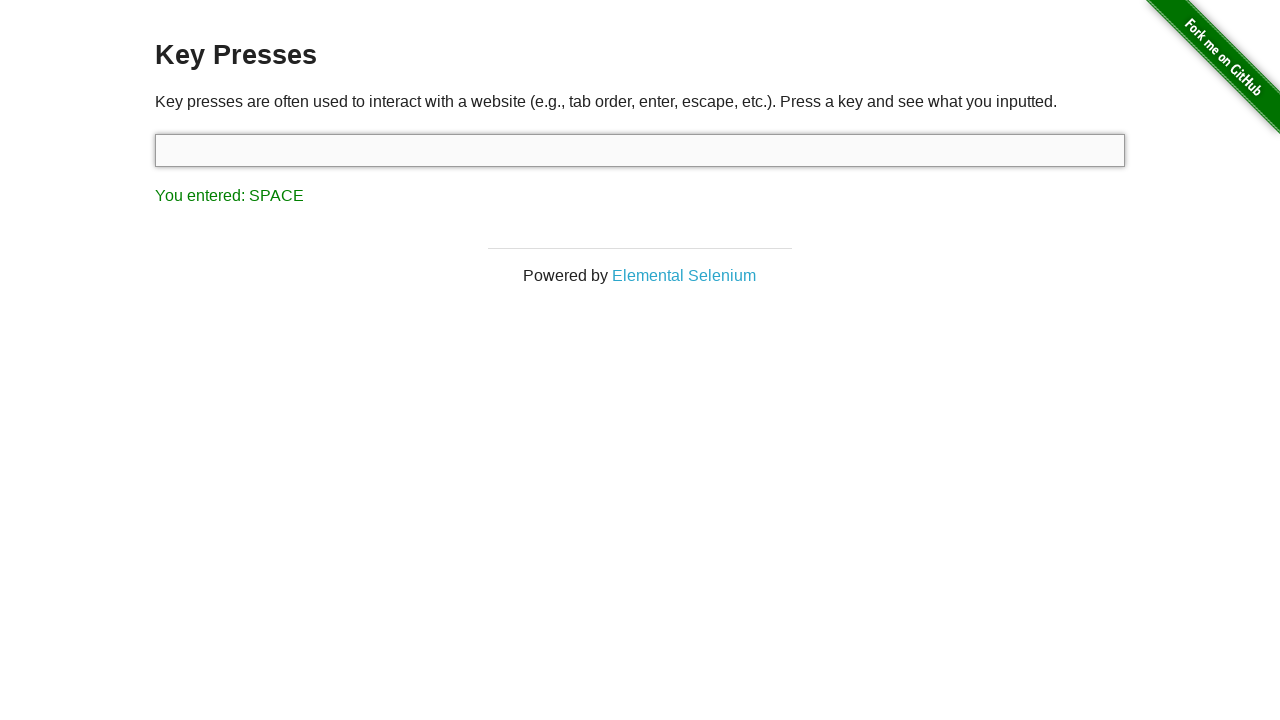

Assertion passed: space key press was correctly registered
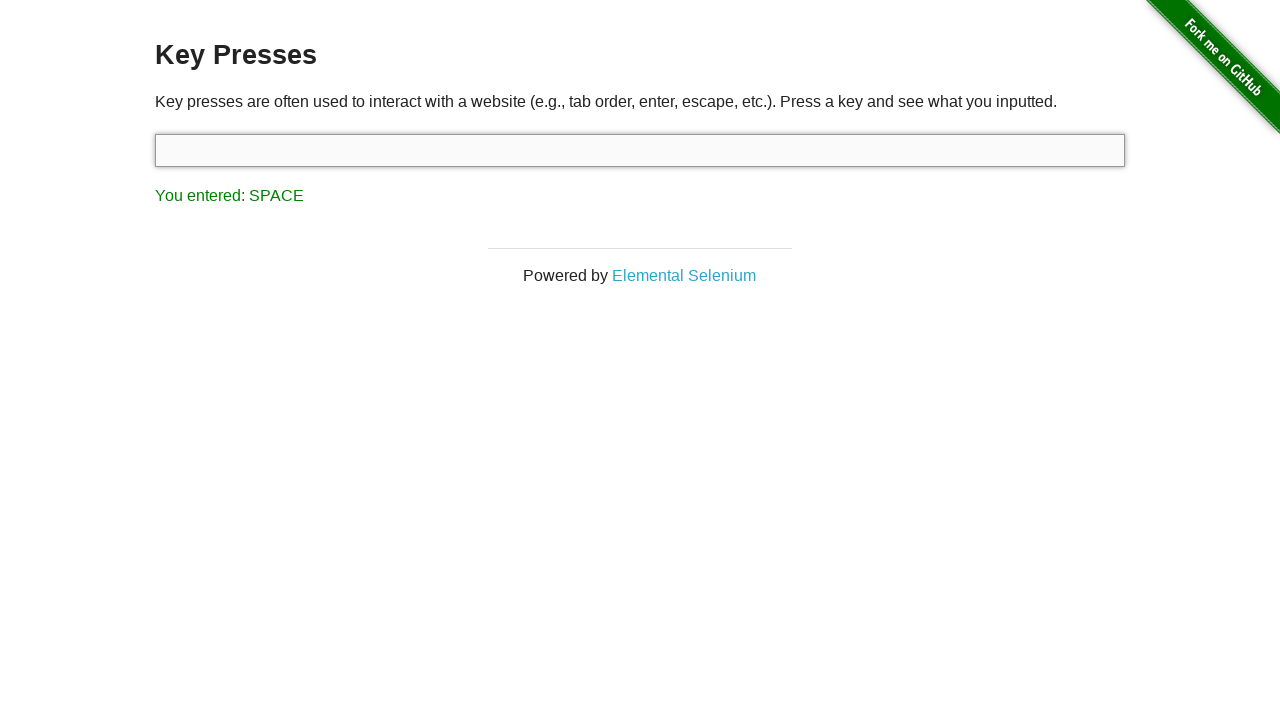

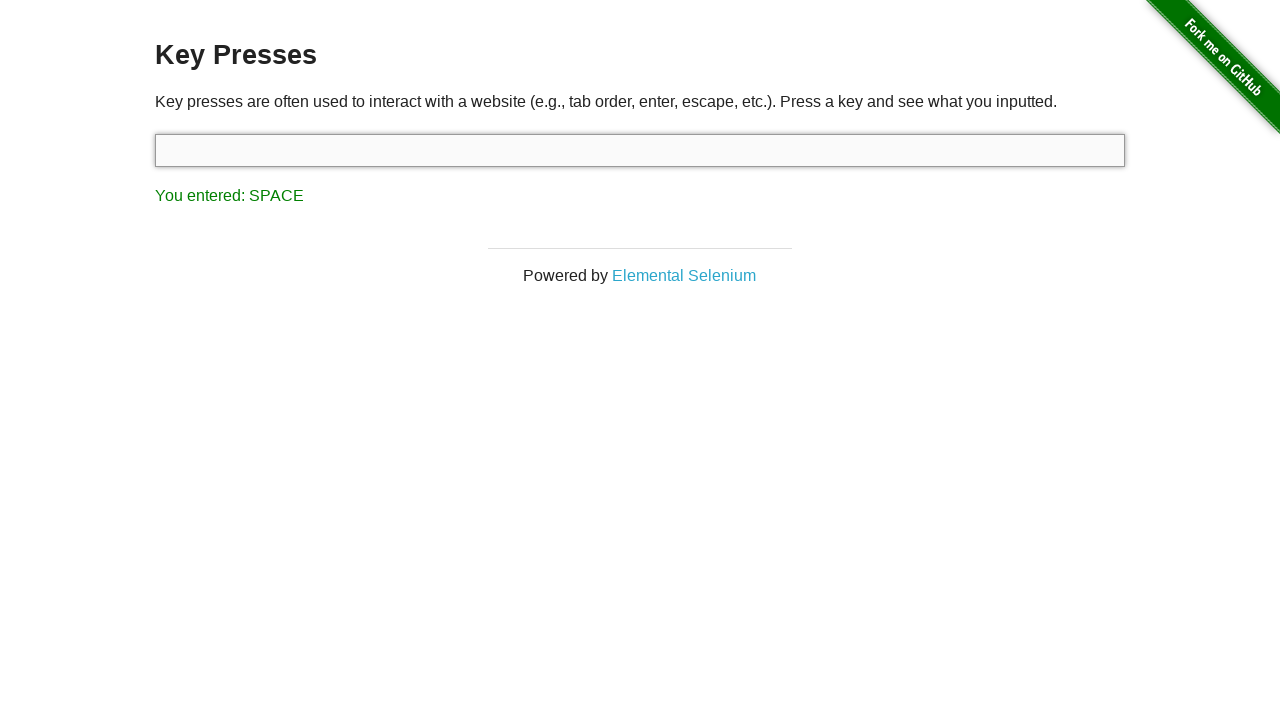